Navigates to Gmail homepage to verify the page loads successfully

Starting URL: http://www.gmail.com

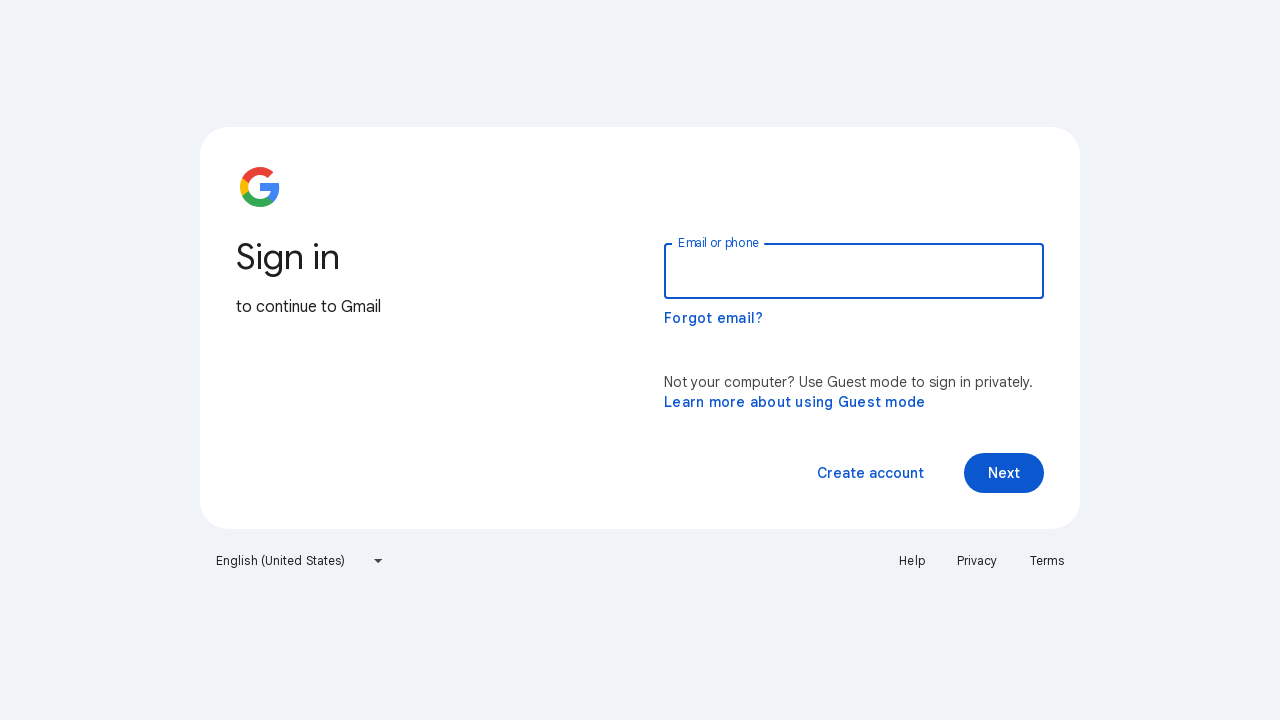

Gmail homepage loaded successfully at http://www.gmail.com
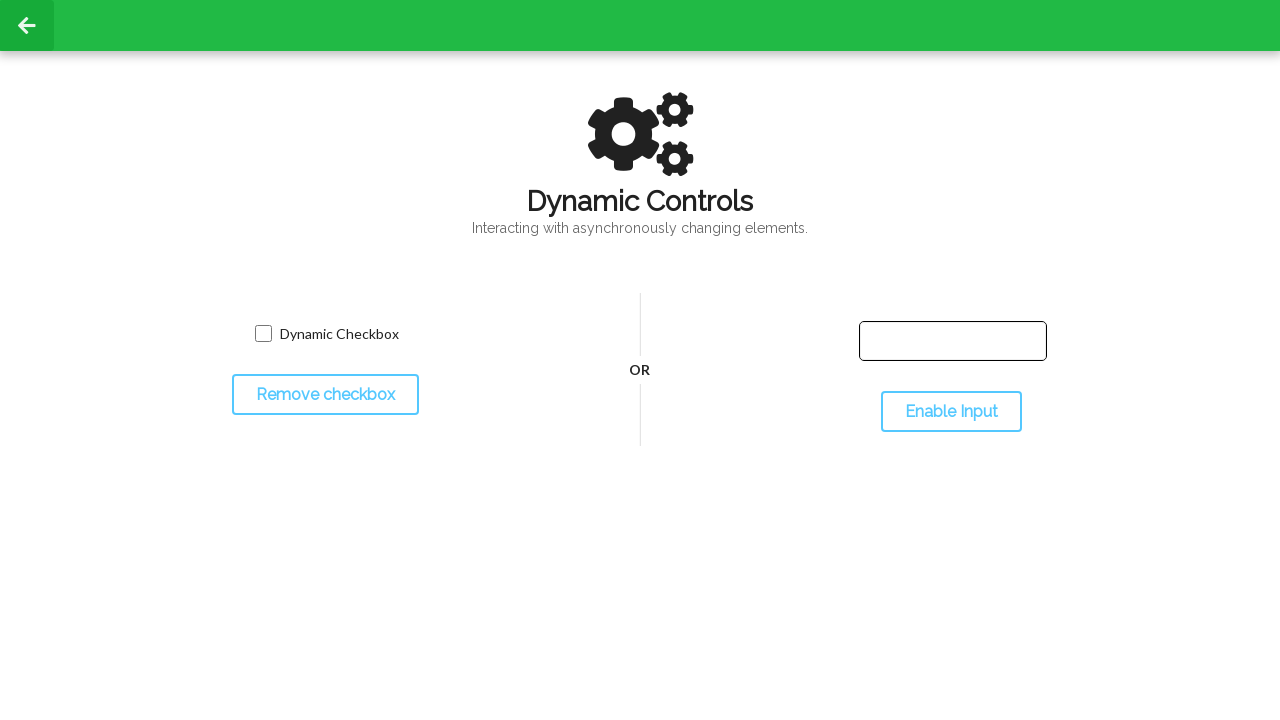

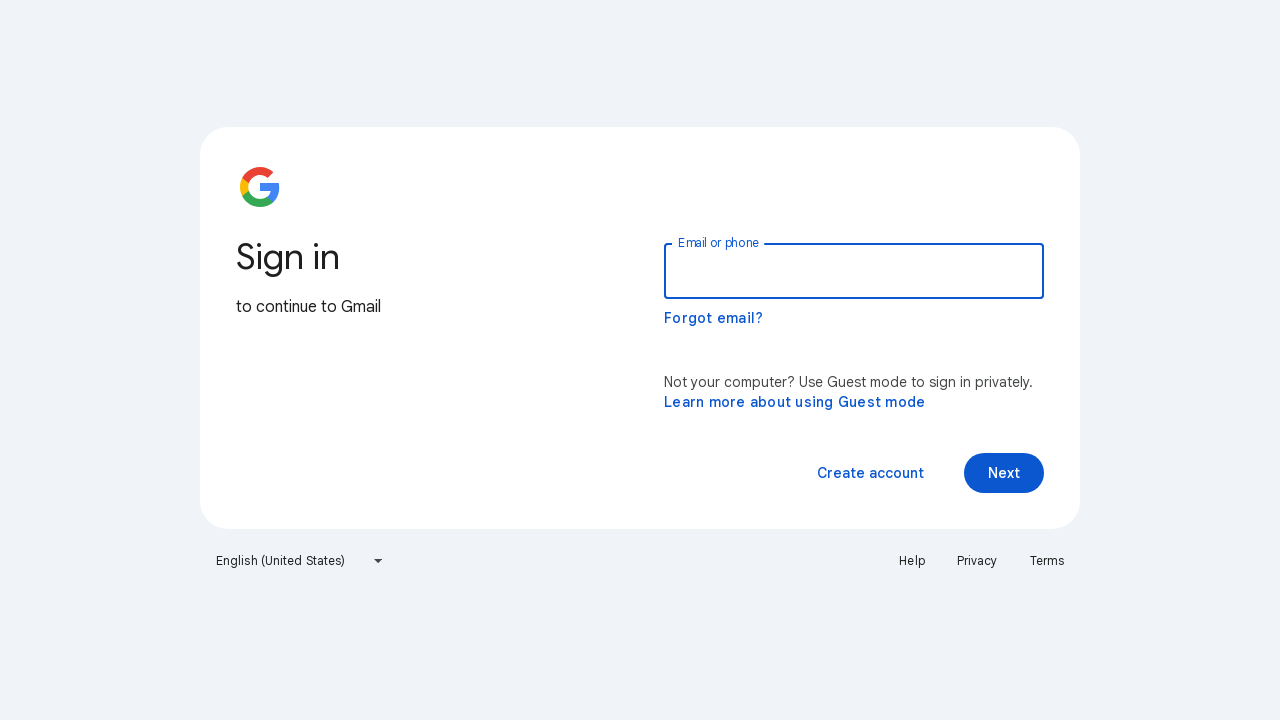